Tests window handle functionality by clicking a button to open a new tab, switching to the new tab, interacting with an alert box, closing the new tab, then switching back to the parent window and filling in a name field.

Starting URL: https://www.hyrtutorials.com/p/window-handles-practice.html

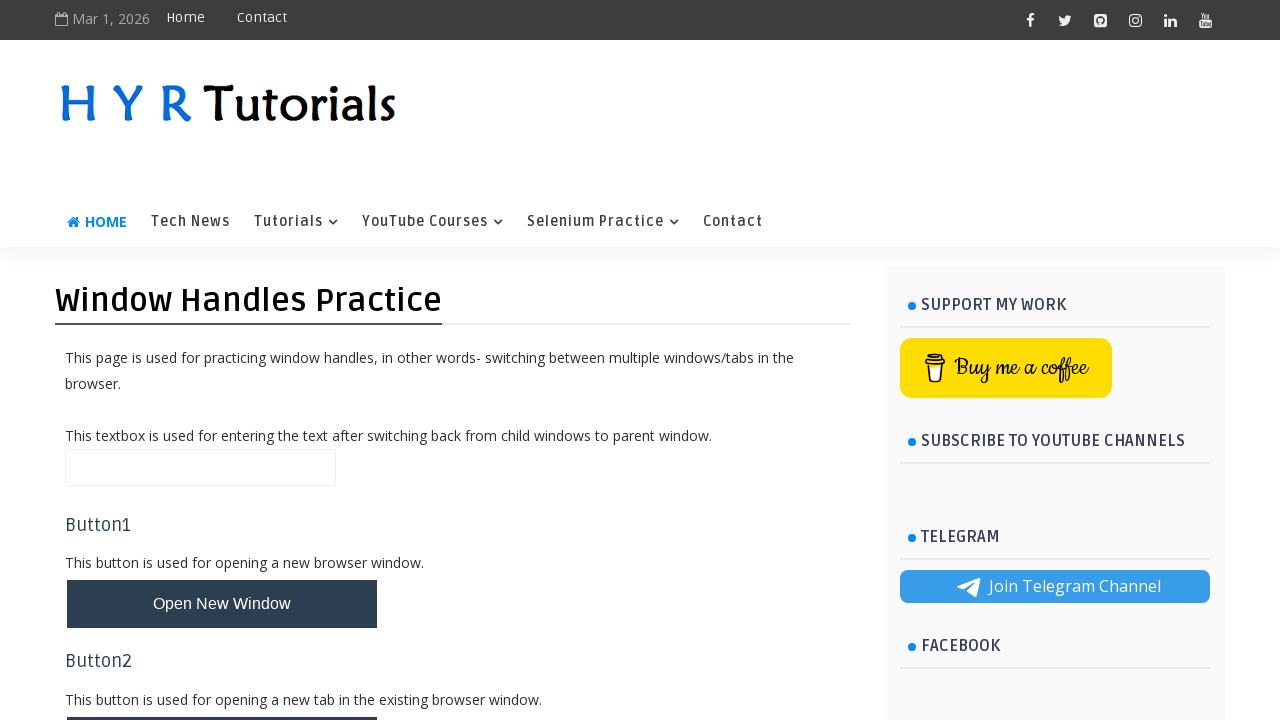

Clicked button to open new tab at (222, 696) on #newTabBtn
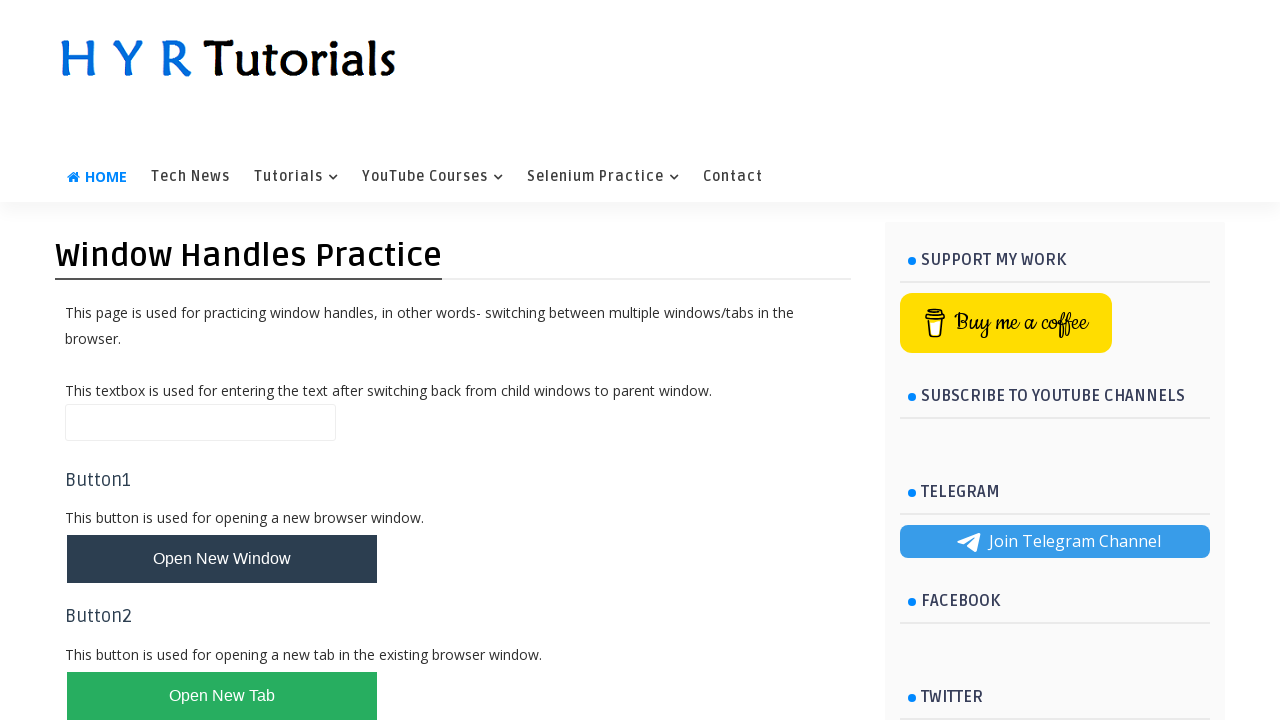

New tab loaded and ready
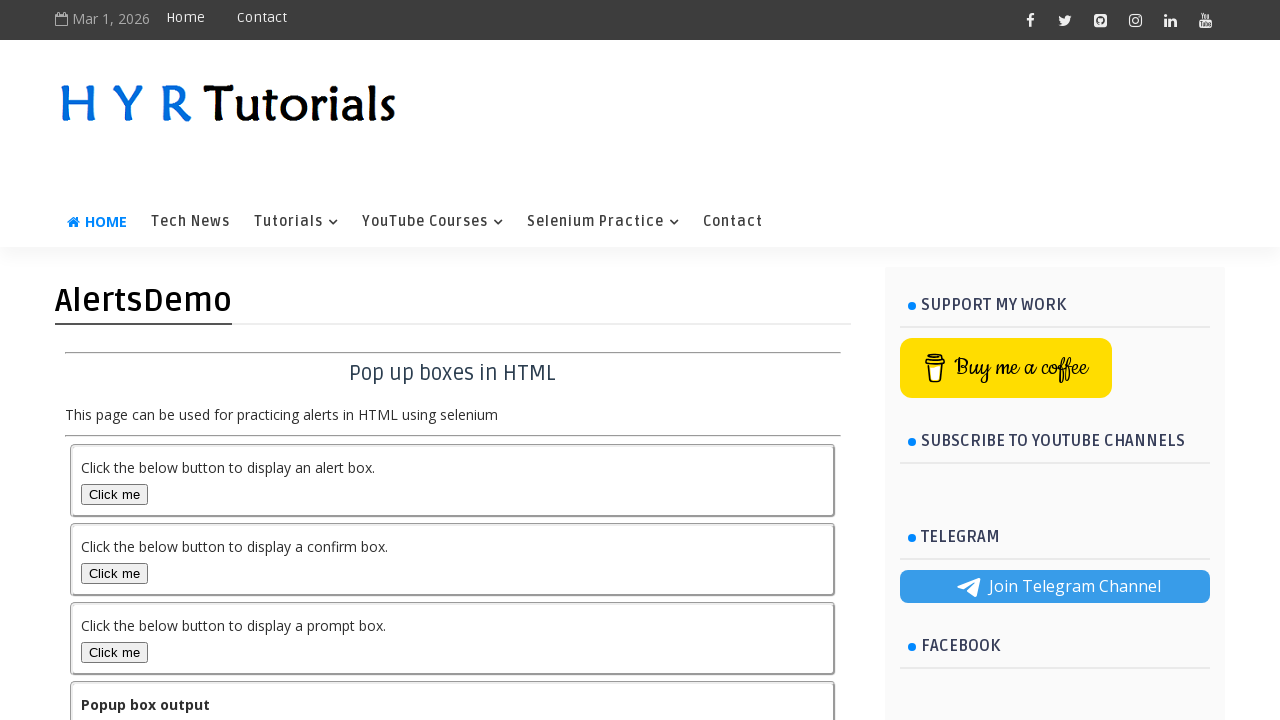

Clicked alert box button on new tab at (114, 494) on #alertBox
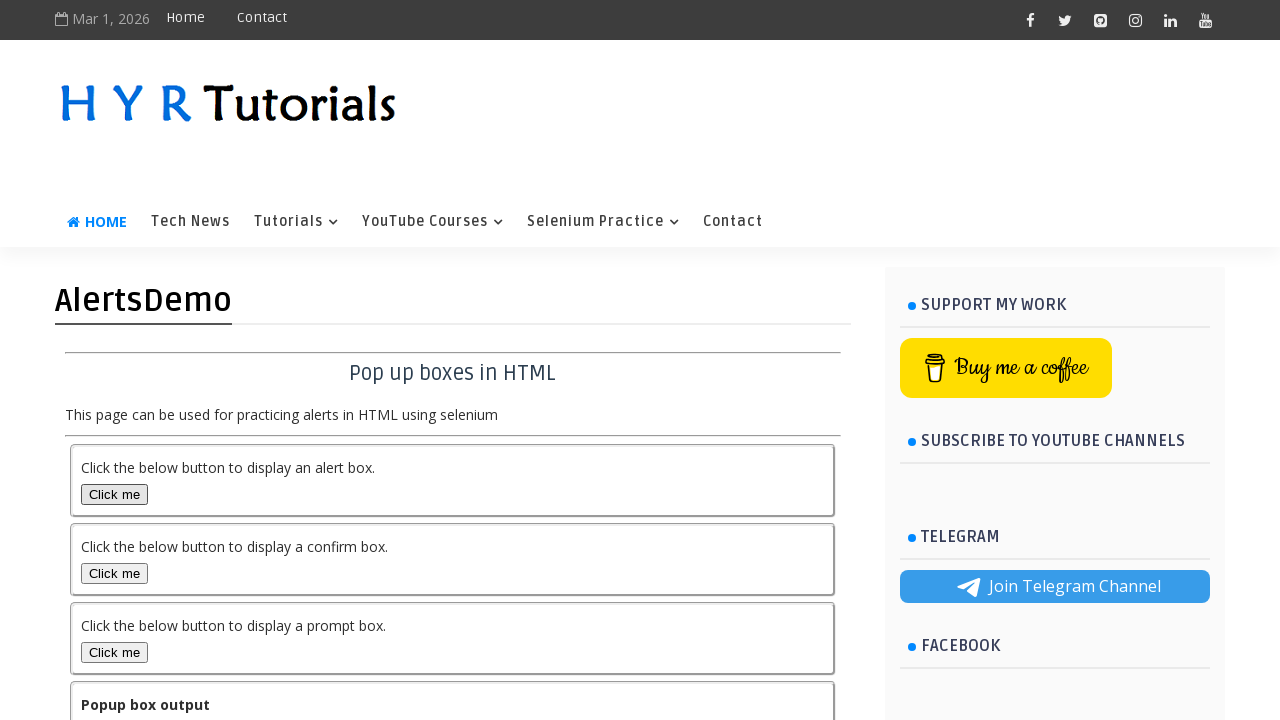

Accepted alert dialog on new tab at (114, 494) on #alertBox
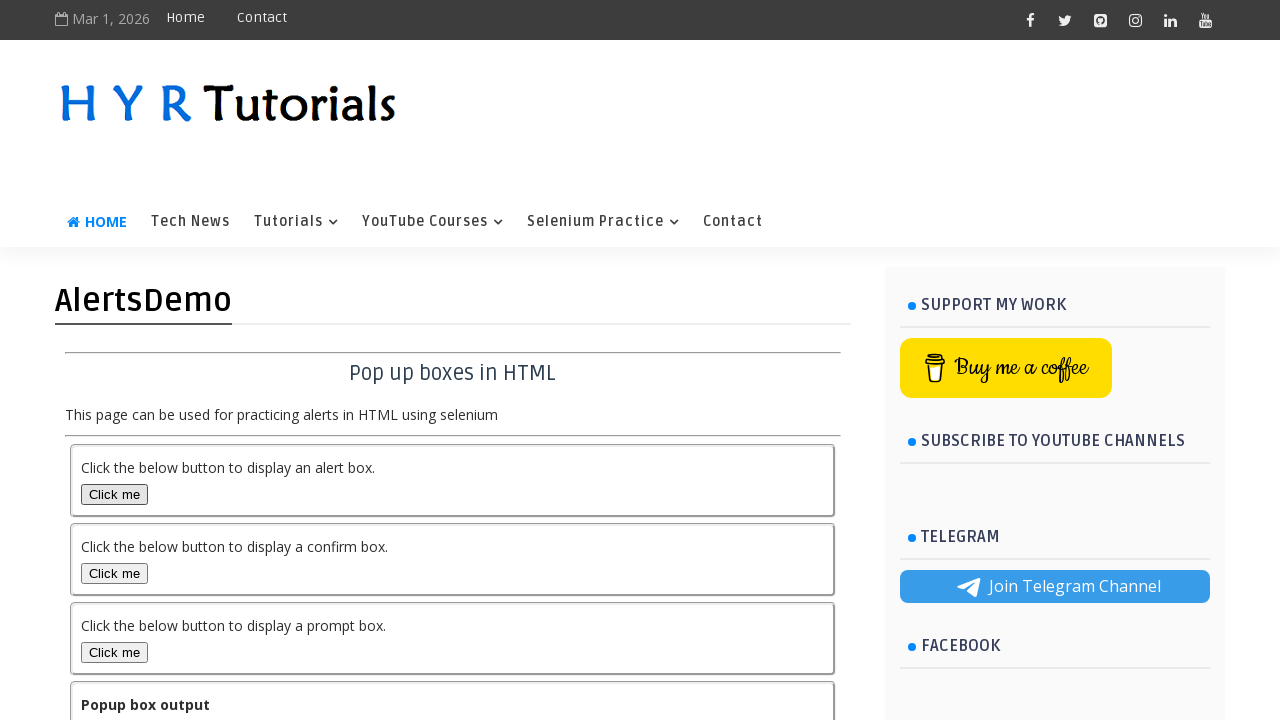

Output element appeared on new tab
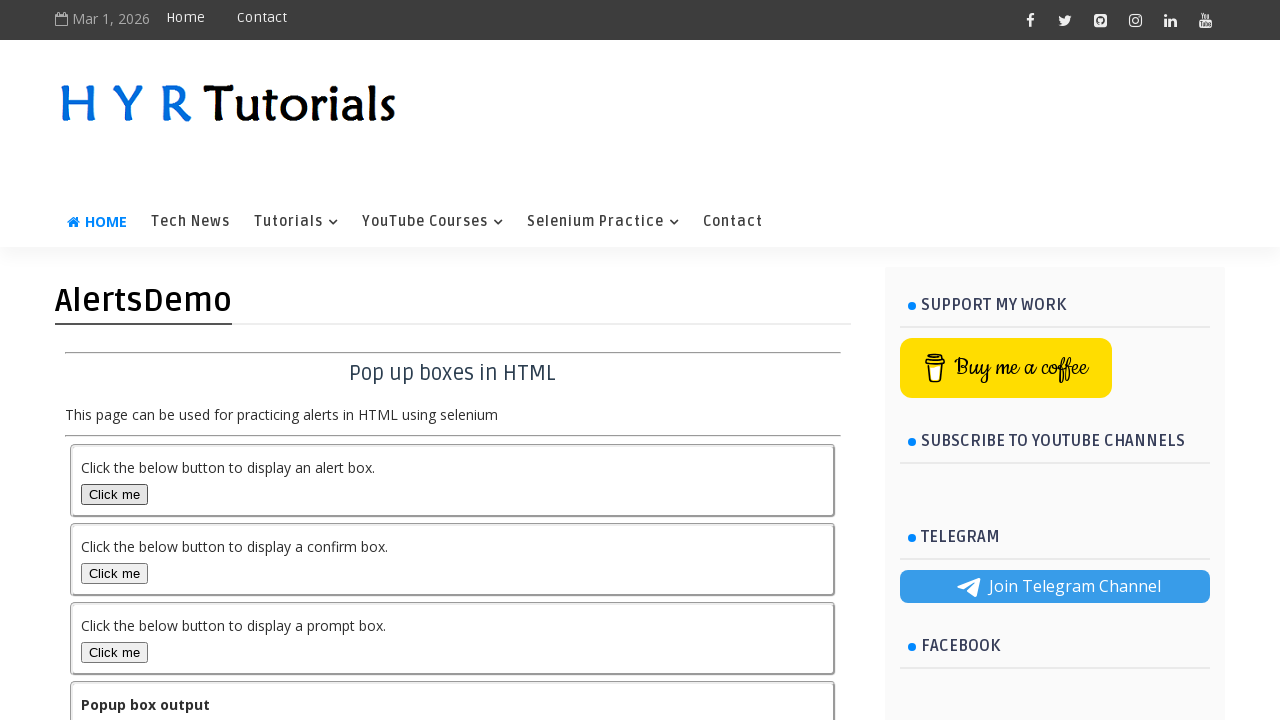

Closed new tab
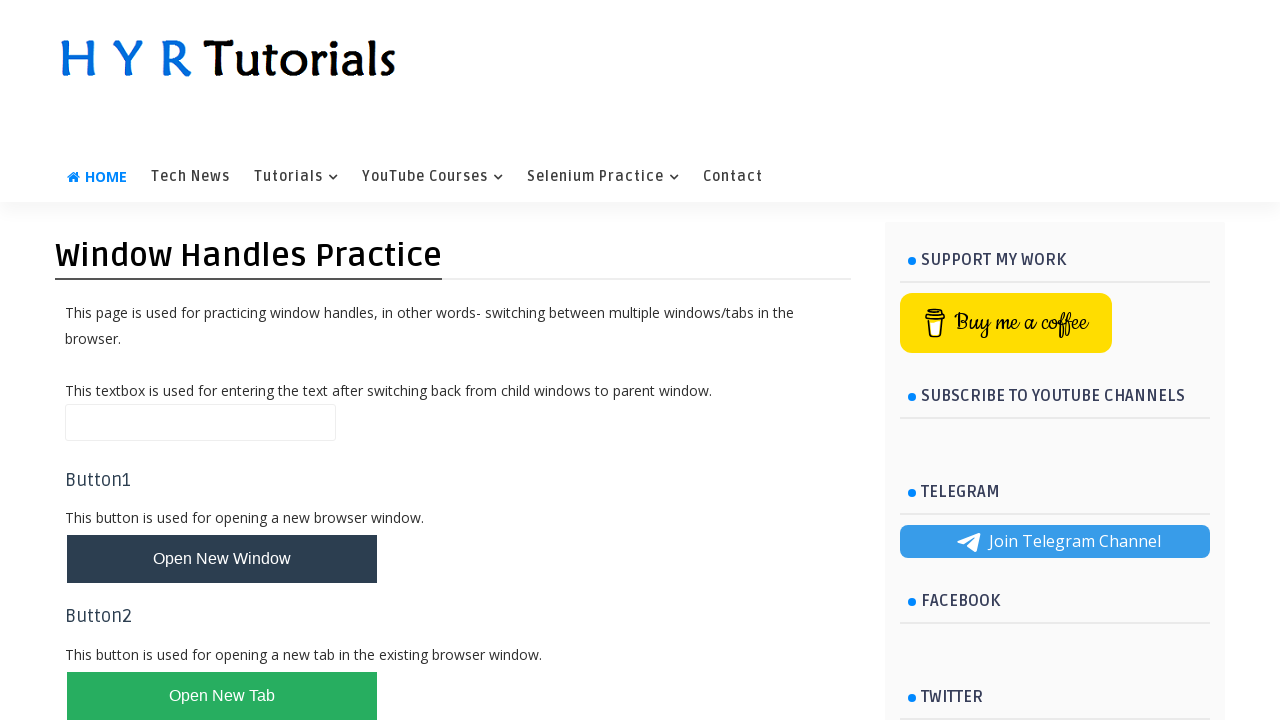

Switched back to parent page and filled name field with 'yaragani' on #name
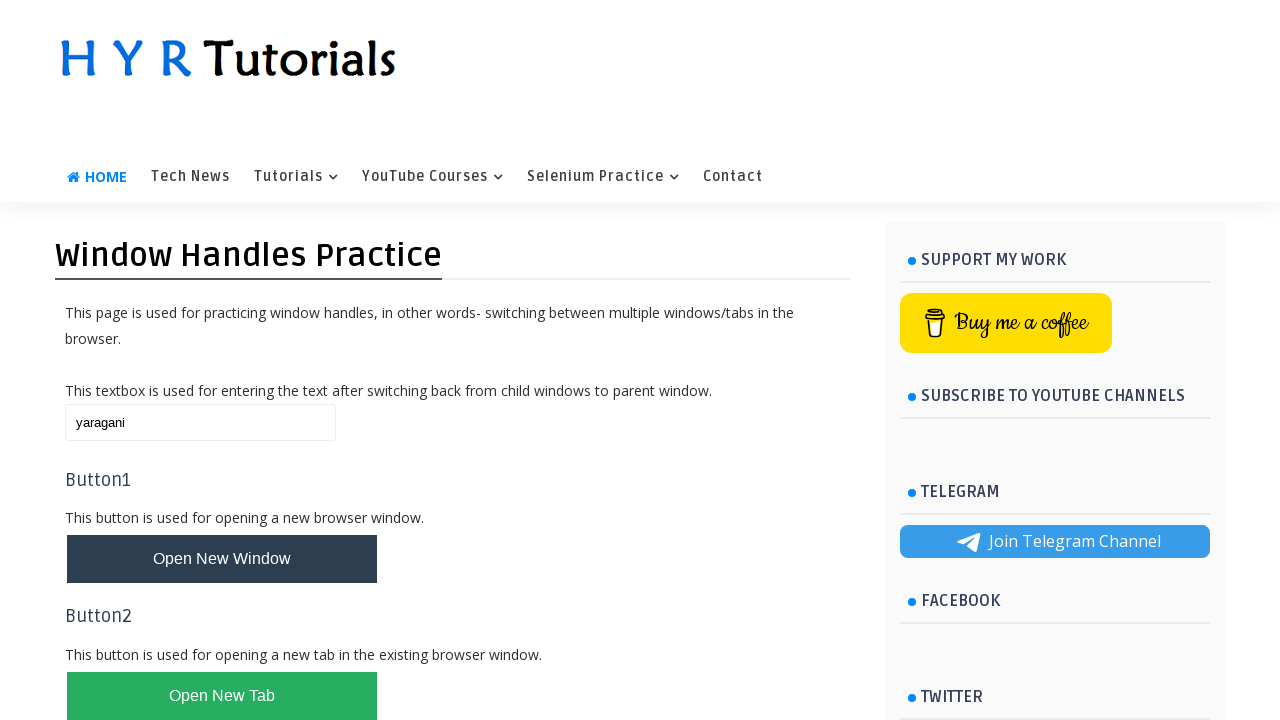

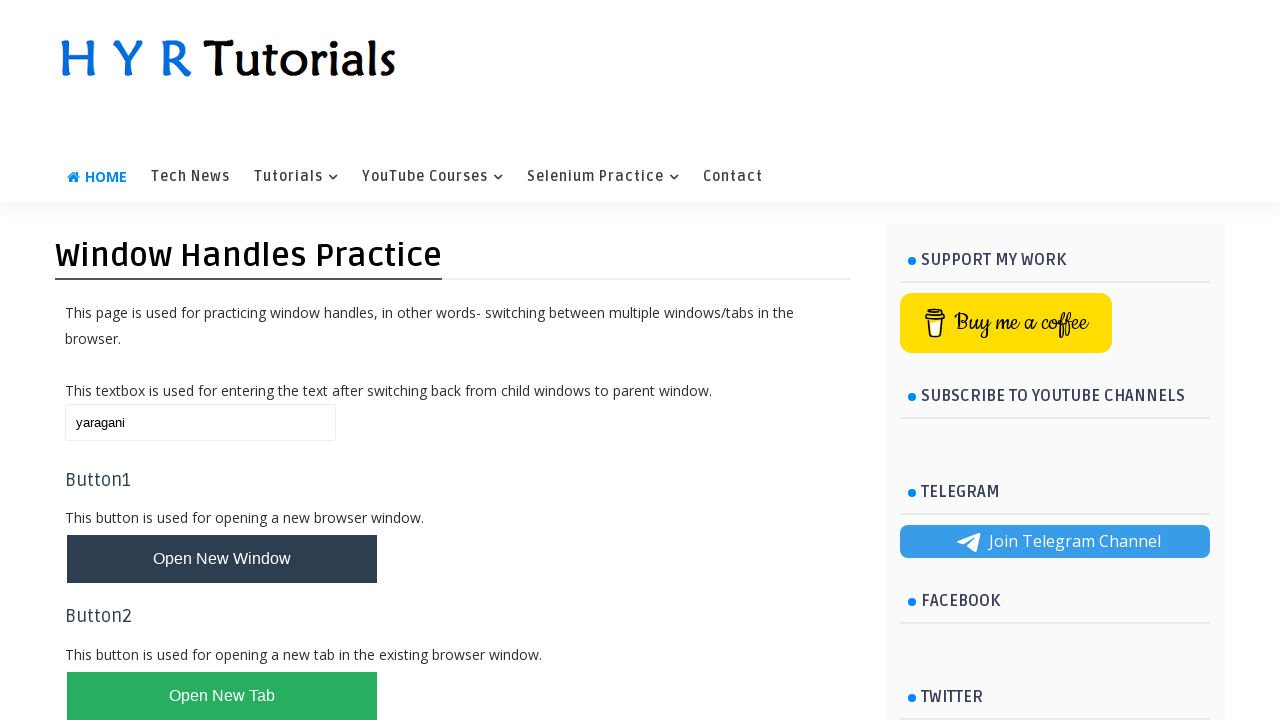